Tests JavaScript prompt popup handling by switching to iframe, triggering a prompt, entering text, and accepting it

Starting URL: https://www.w3schools.com/js/tryit.asp?filename=tryjs_prompt

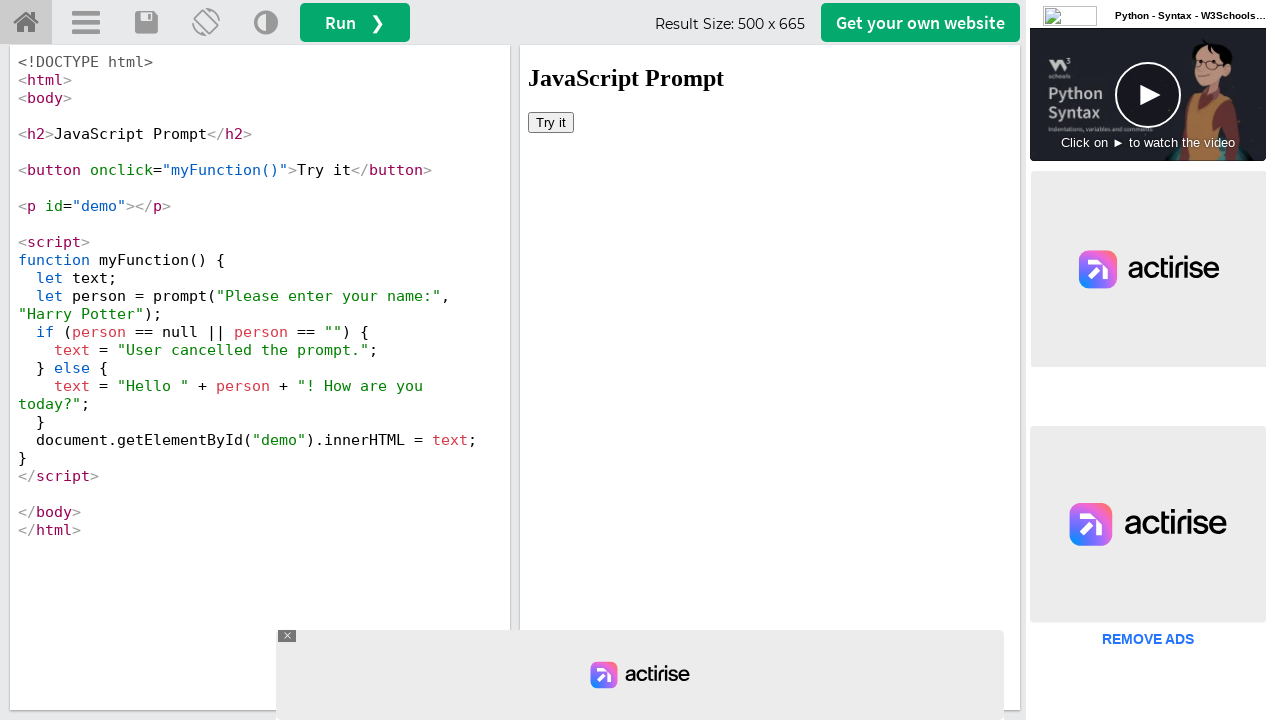

Located iframe containing the demo
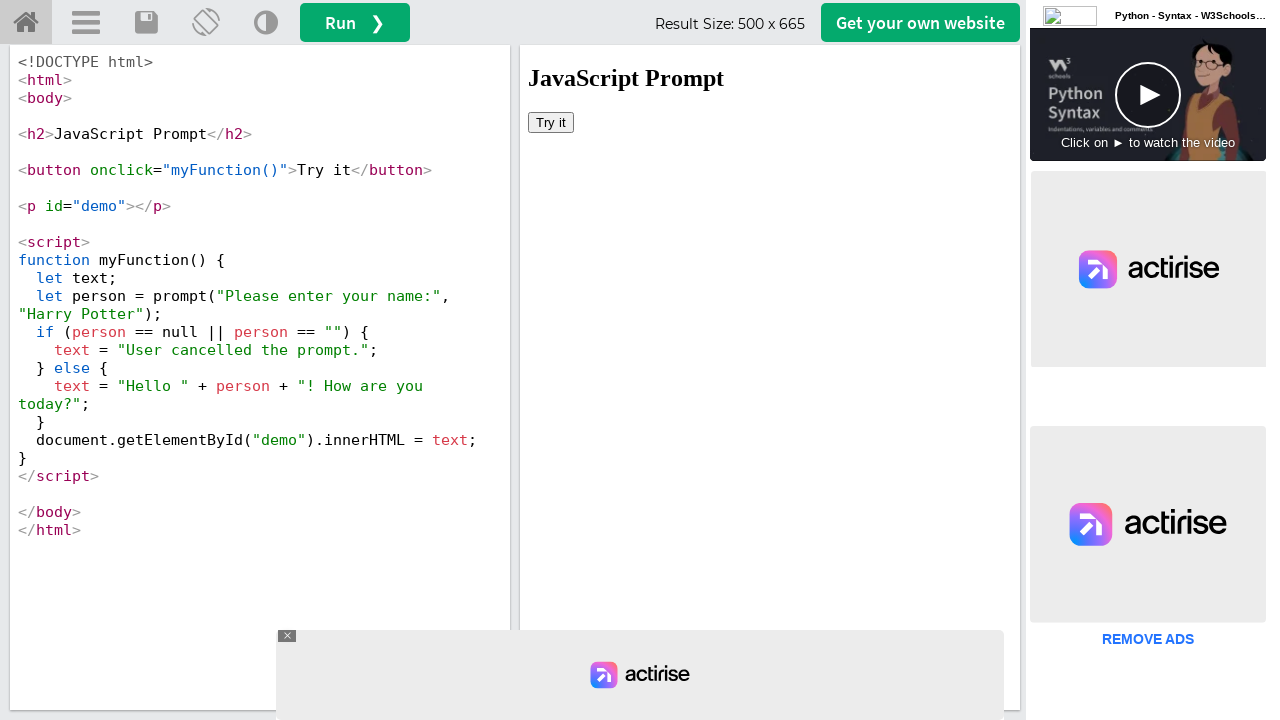

Set frame_page reference to the iframe
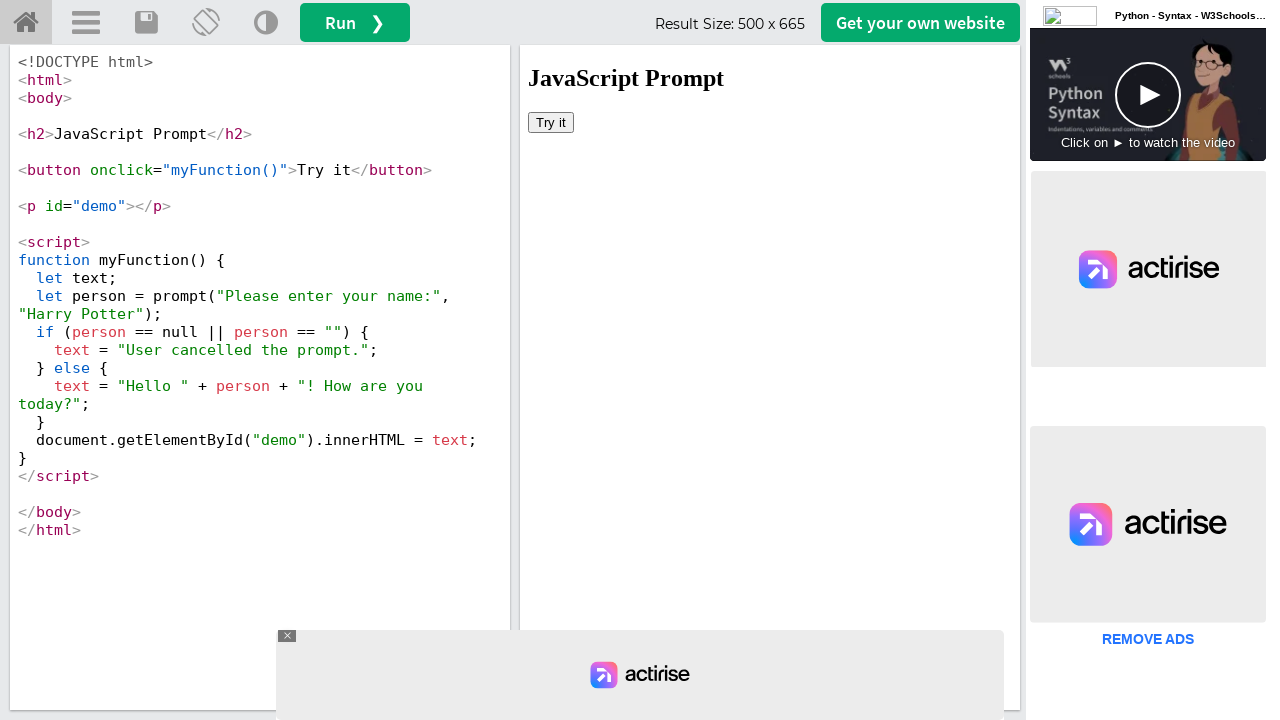

Clicked 'Try it' button to trigger prompt at (551, 122) on iframe#iframeResult >> nth=0 >> internal:control=enter-frame >> xpath=//button[t
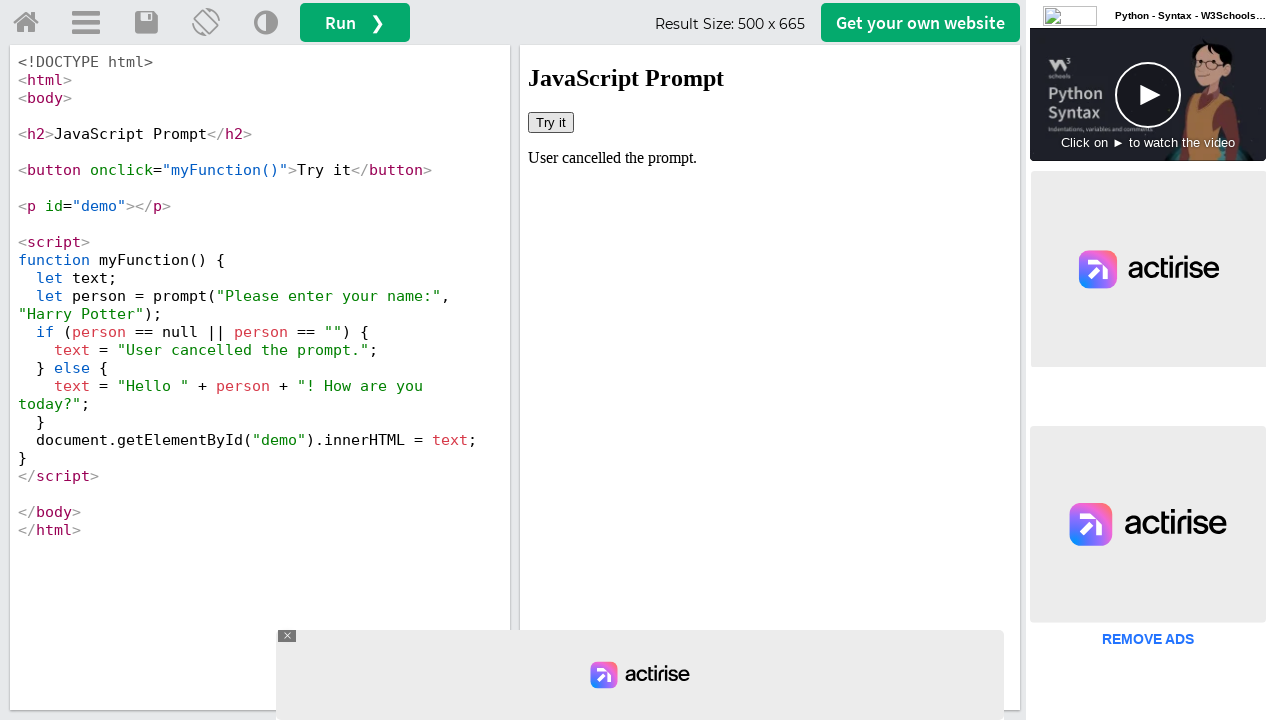

Set up dialog handler to accept prompt with text 'Shivaprasad'
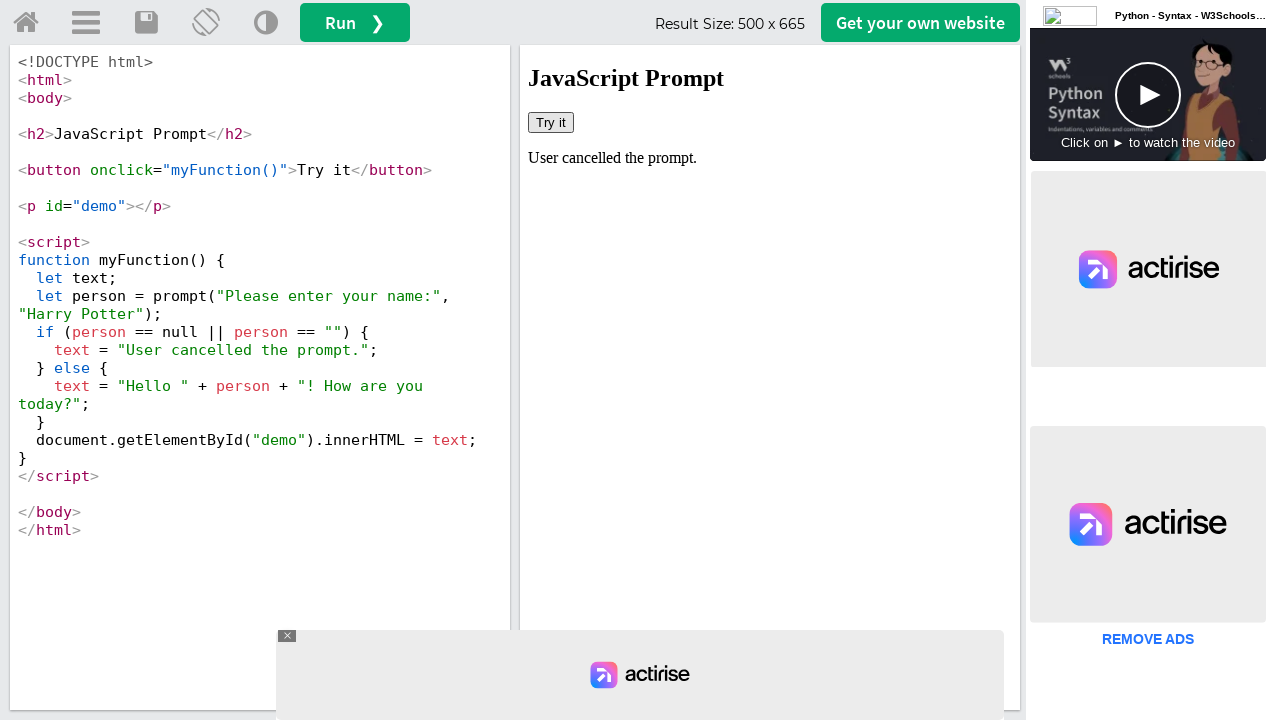

Clicked 'Try it' button again to trigger and handle prompt with predefined text at (551, 122) on iframe#iframeResult >> nth=0 >> internal:control=enter-frame >> xpath=//button[t
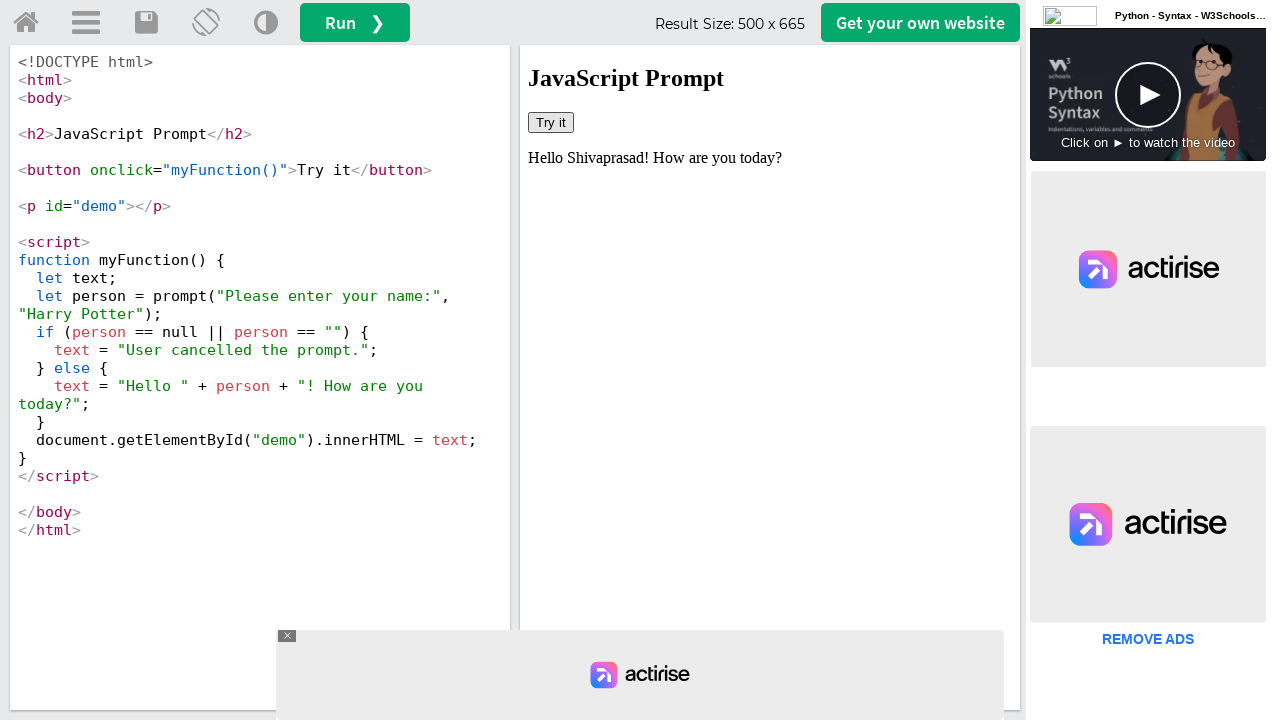

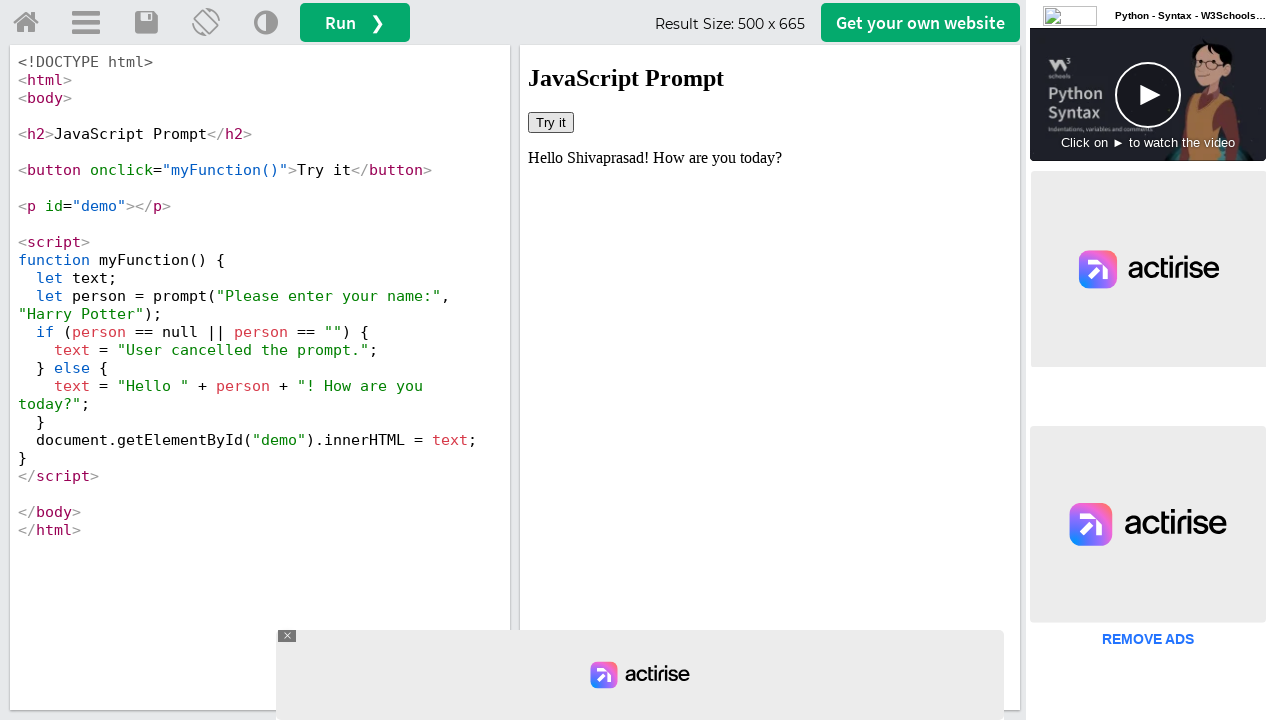